Tests Semantic UI multiple country selection dropdown by selecting Aland Islands, Algeria, and Andorra

Starting URL: https://semantic-ui.com/modules/dropdown.html

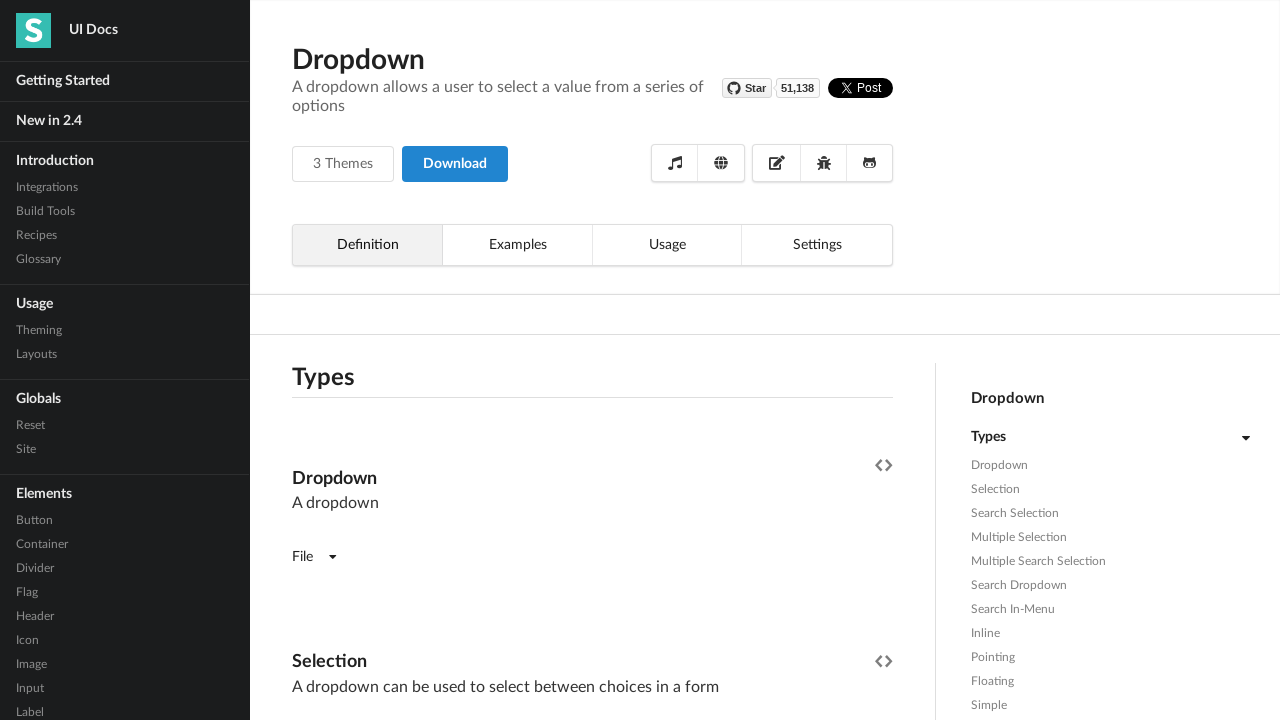

Waited for 'Select Country' dropdown to load
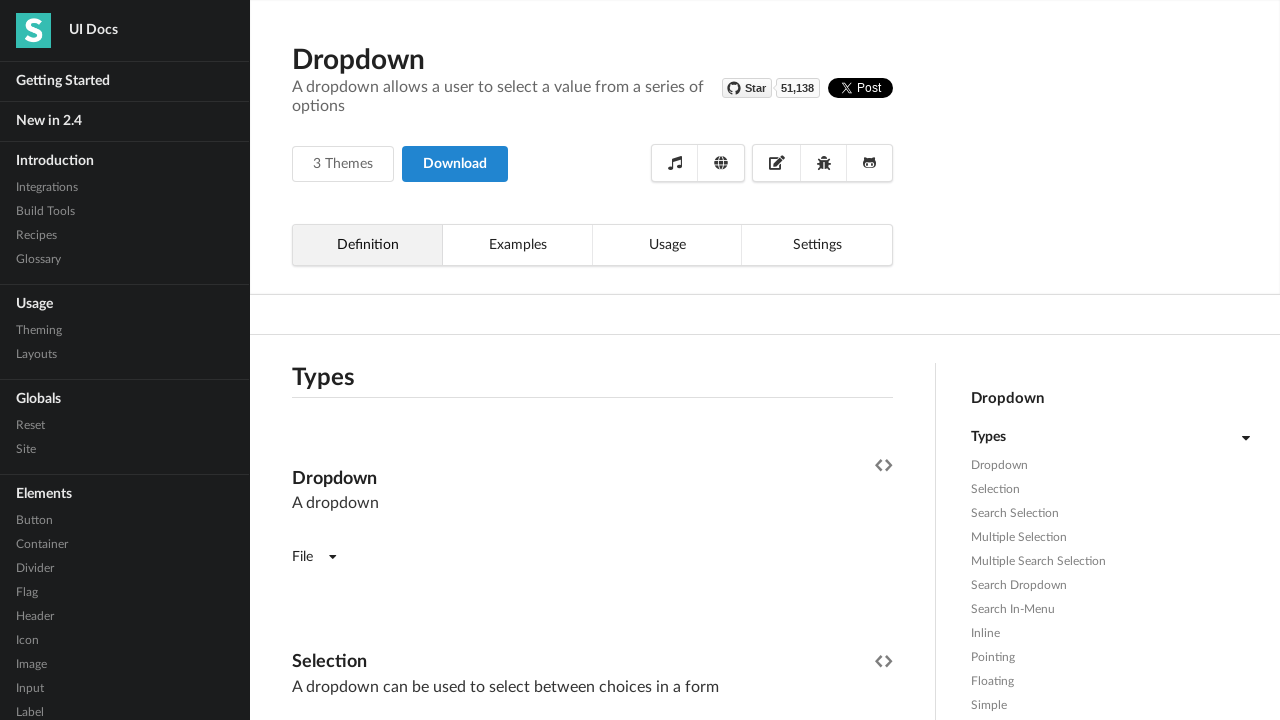

Clicked on the country selection dropdown at (592, 361) on div.ui.fluid.multiple.search.selection.dropdown:has-text('Select Country')
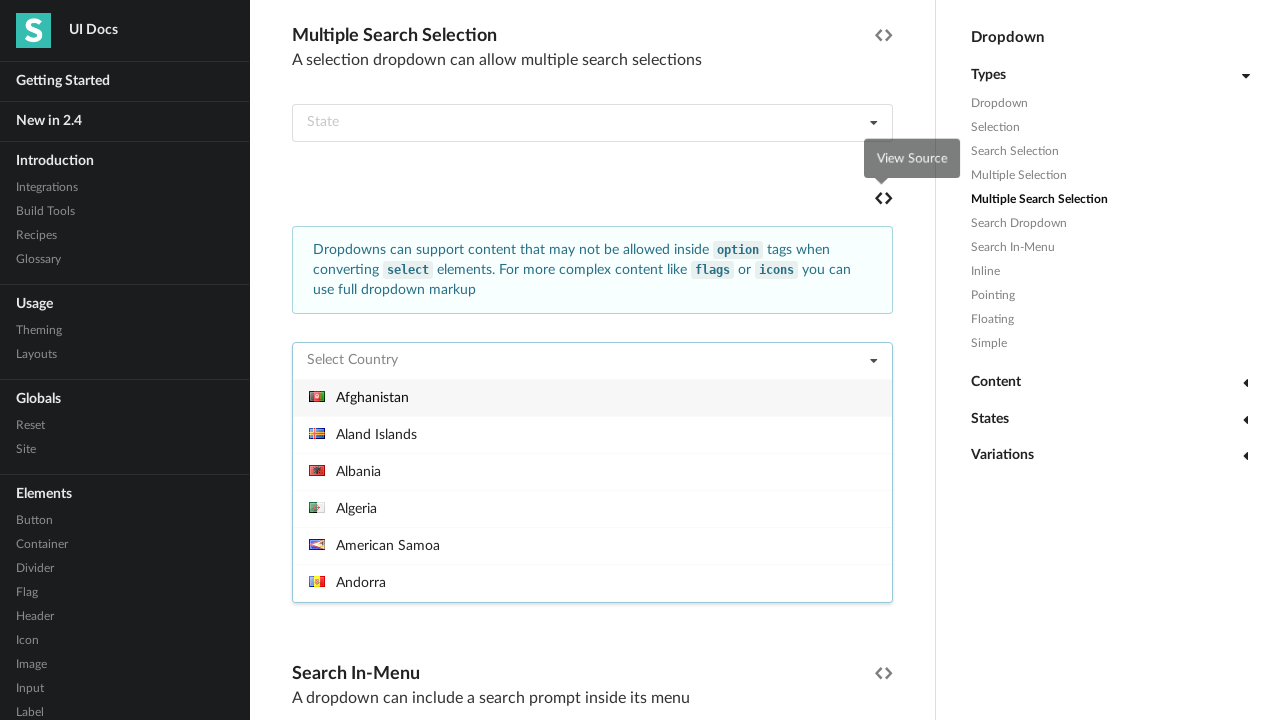

Waited for dropdown menu items to appear
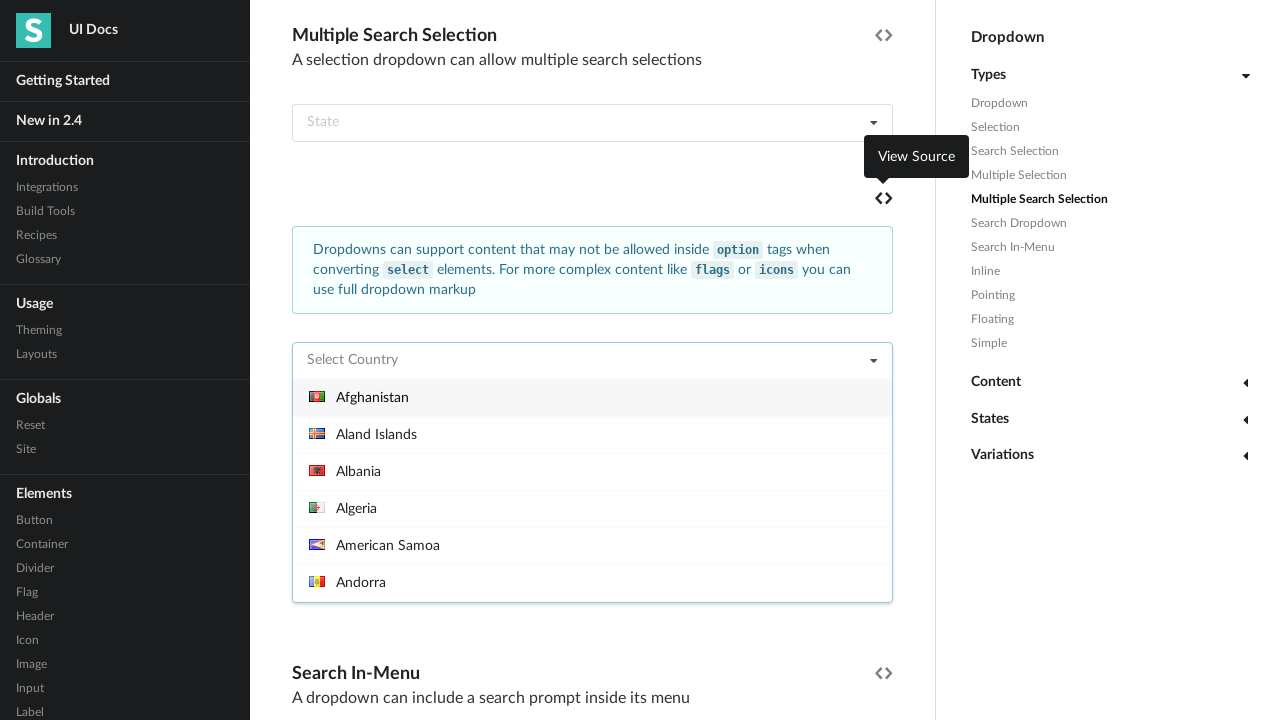

Selected 'Aland Islands' from dropdown at (592, 434) on div.menu.transition.visible div.item:text('Aland Islands')
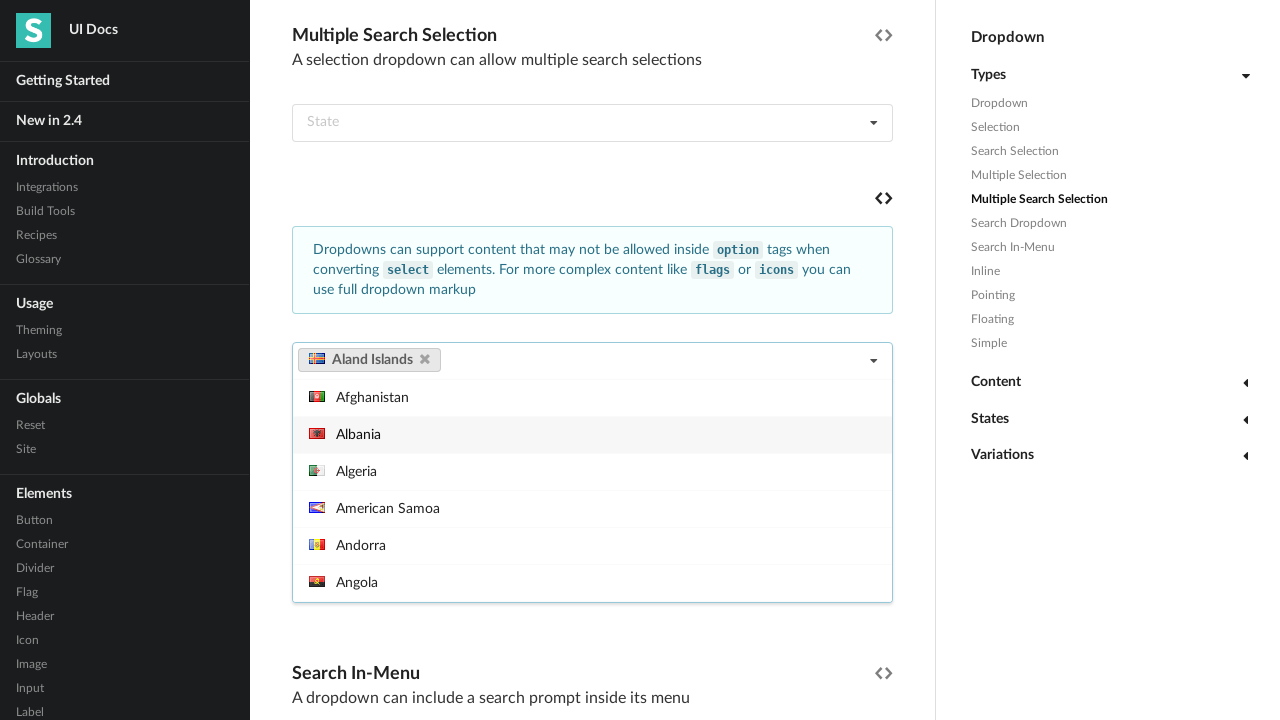

Selected 'Algeria' from dropdown at (592, 471) on div.menu.transition.visible div.item:text('Algeria')
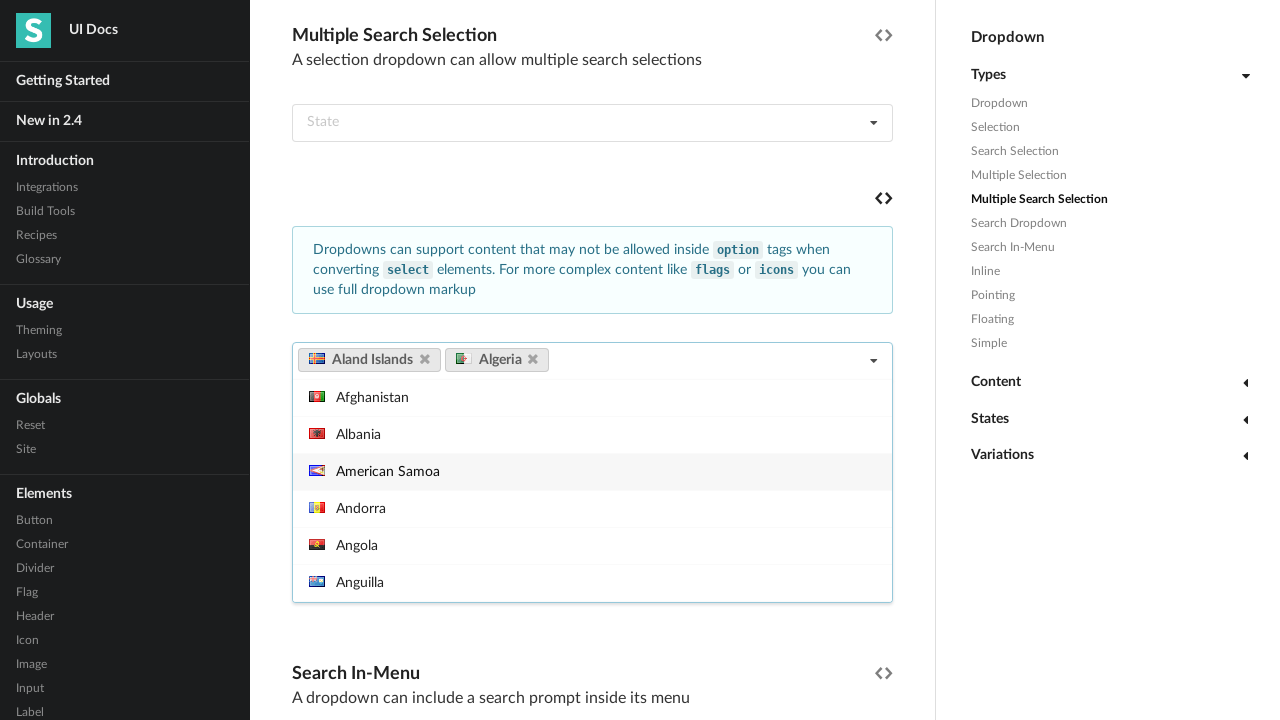

Selected 'Andorra' from dropdown at (592, 508) on div.menu.transition.visible div.item:text('Andorra')
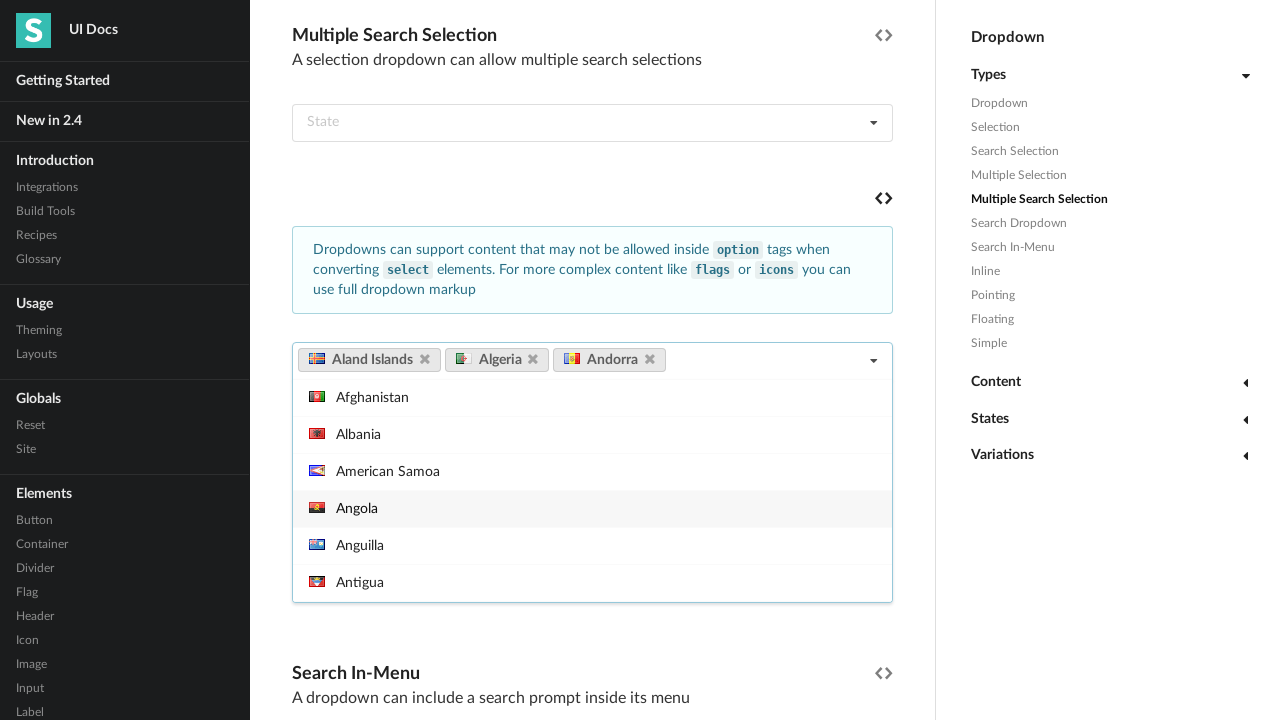

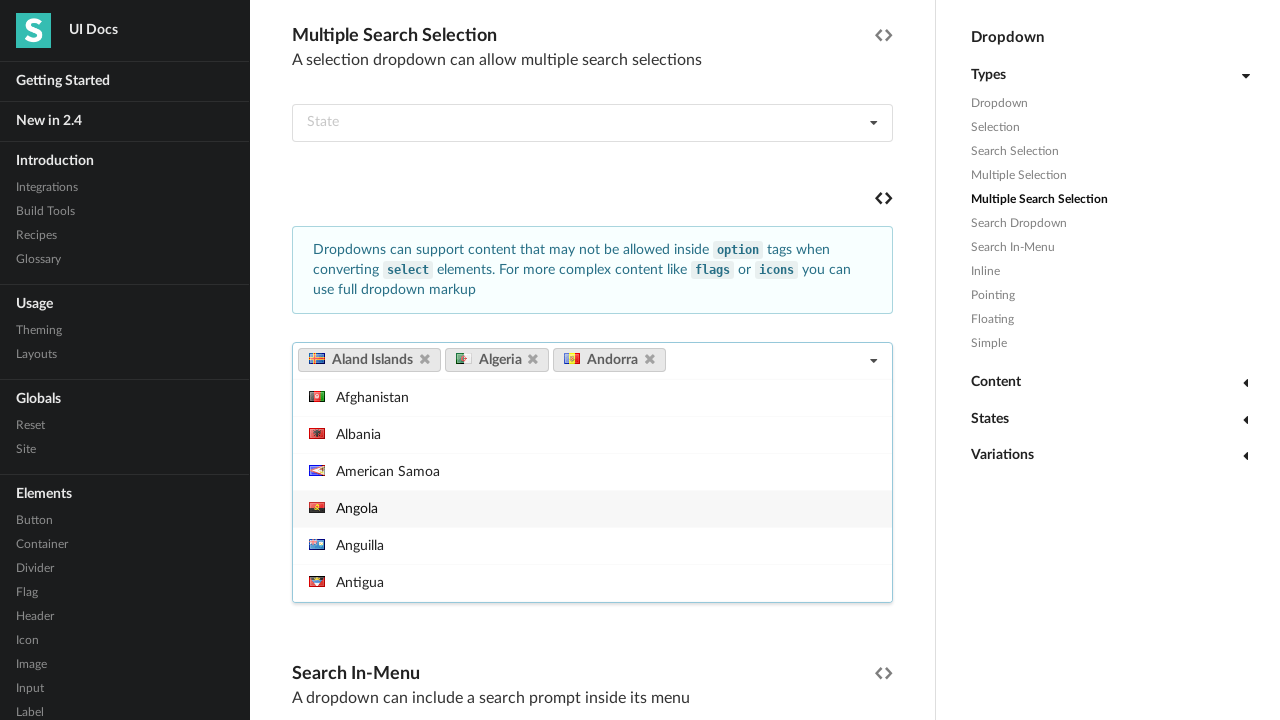